Verifies that the page URL matches the expected URL after navigation

Starting URL: https://www.awesomeqa.com/ui

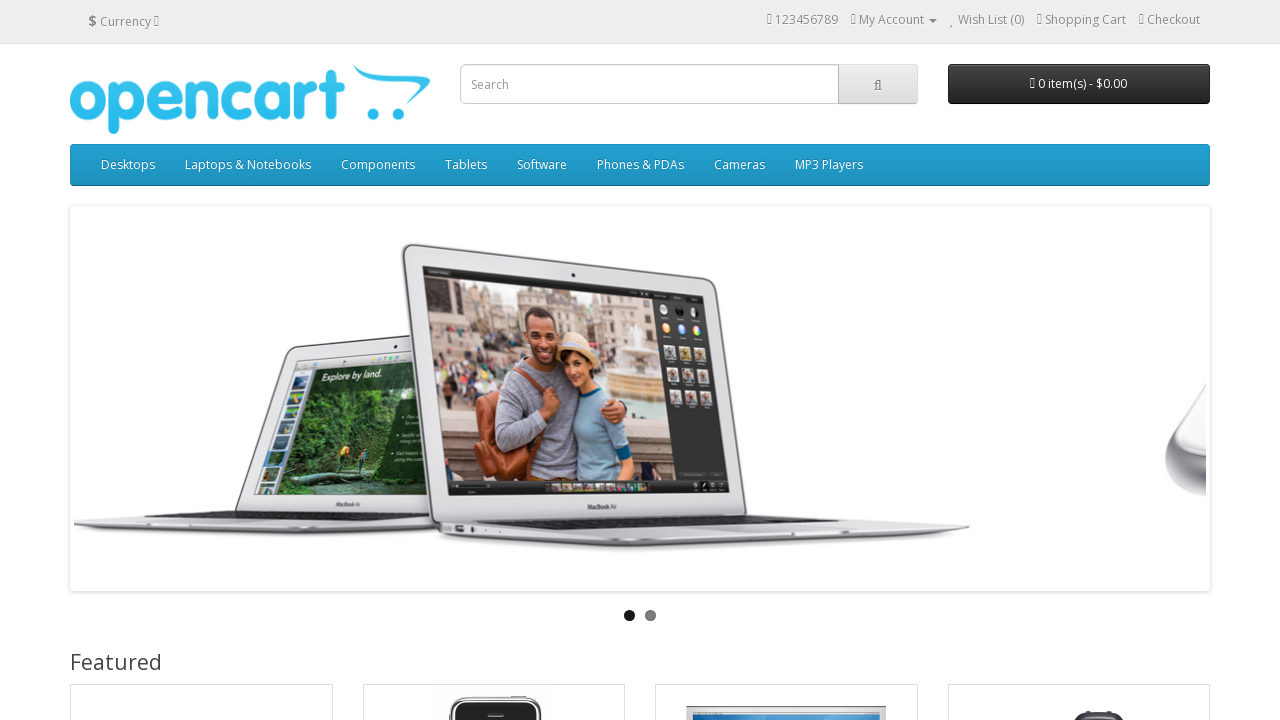

Verified that current page URL matches expected URL https://www.awesomeqa.com/ui/
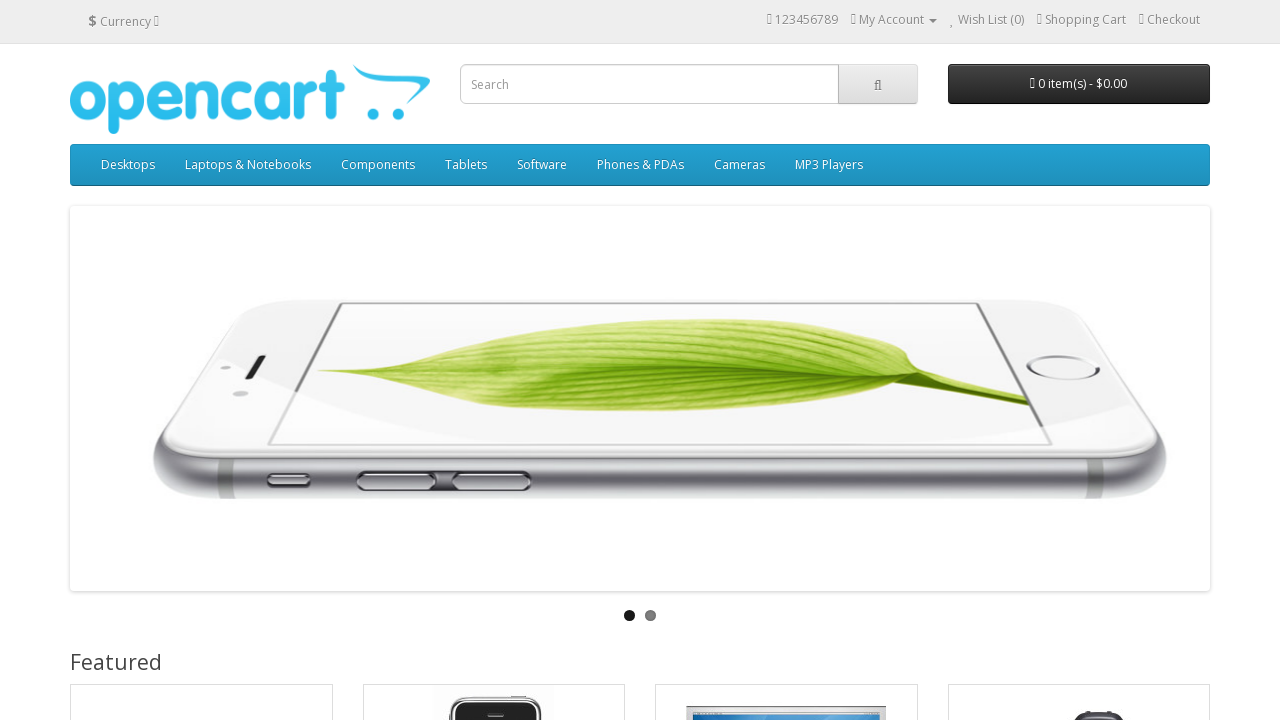

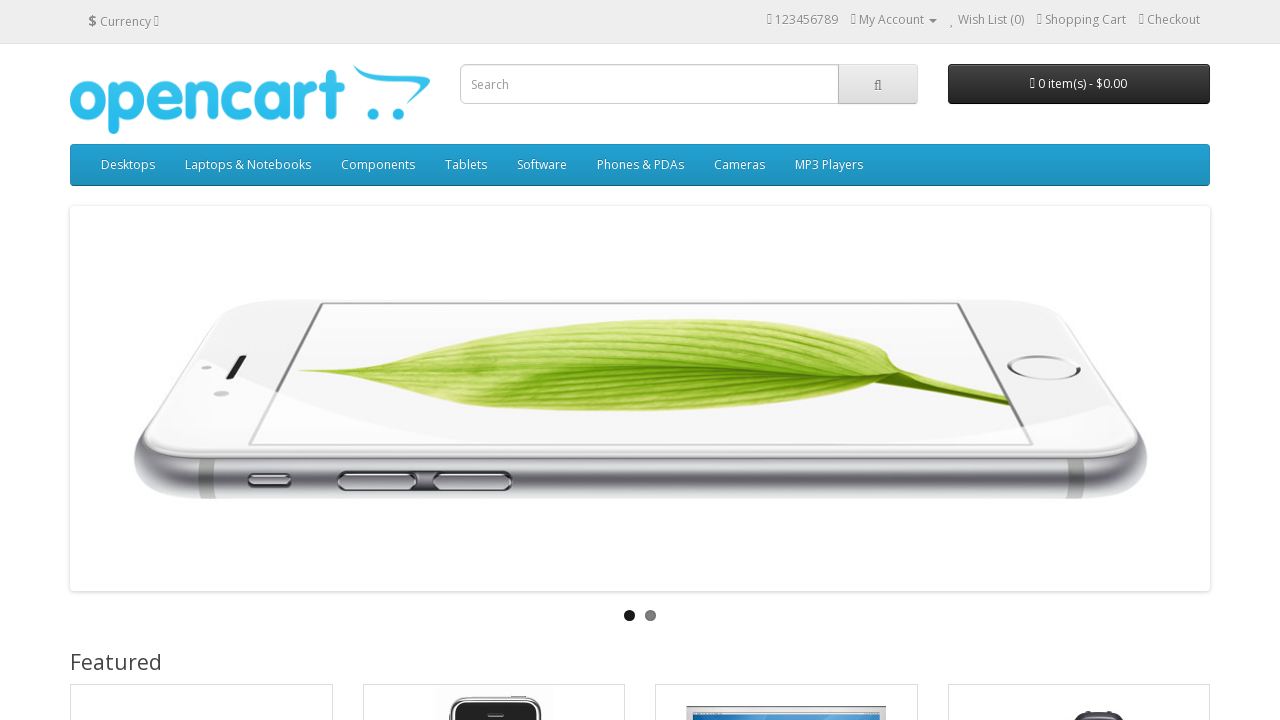